Tests explicit wait functionality by navigating to a page with loading images and waiting for a landscape image element to be present, then verifying its src attribute contains "landscape".

Starting URL: https://bonigarcia.dev/selenium-webdriver-java/loading-images.html

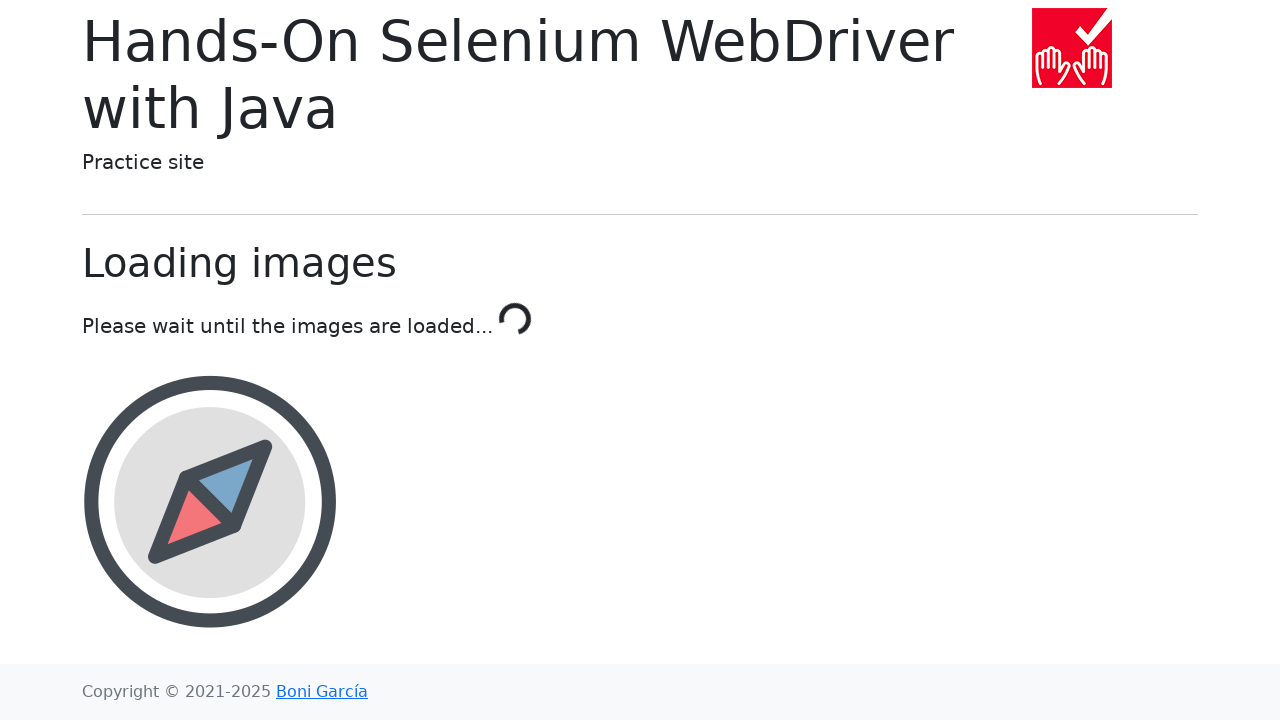

Navigated to loading images page
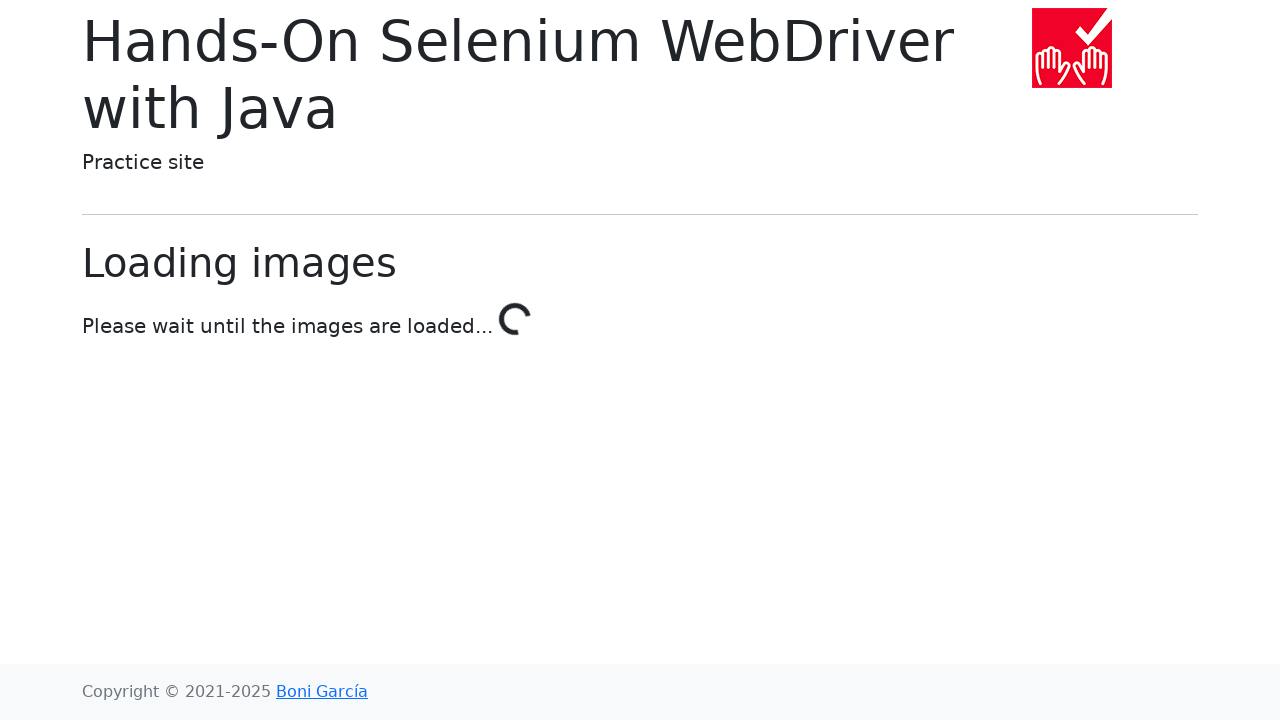

Waited for landscape image element to be present
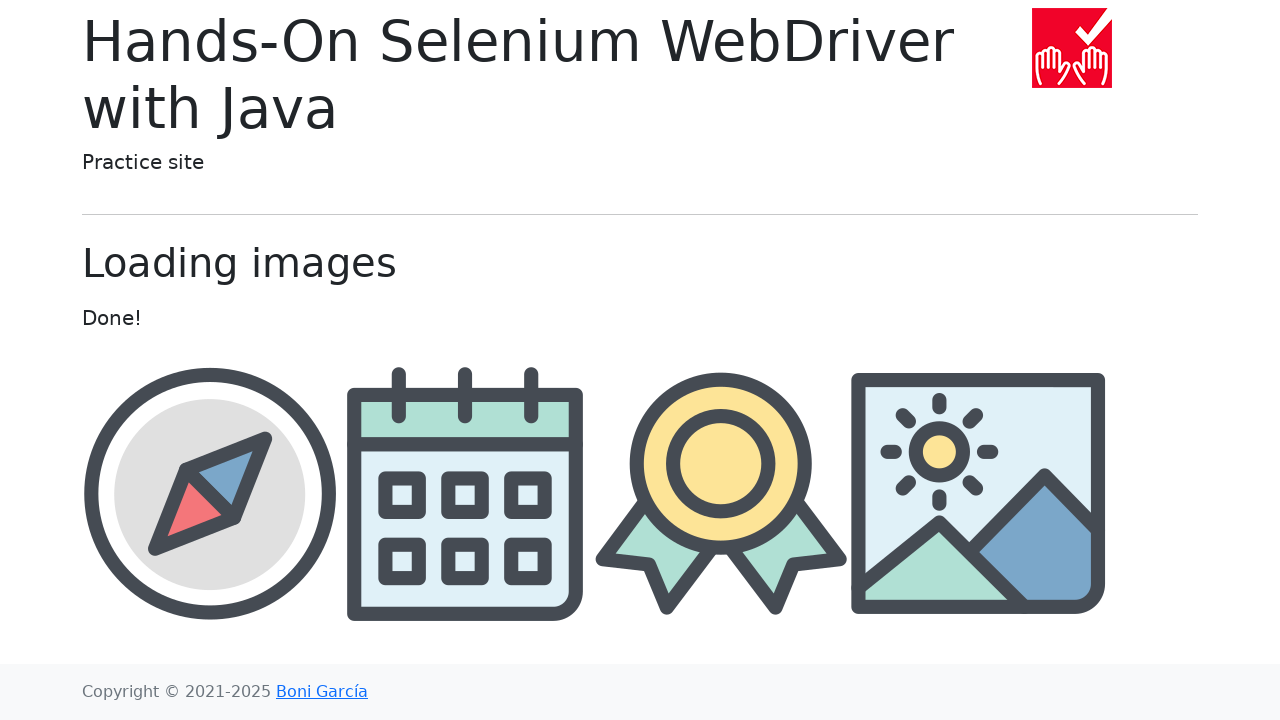

Retrieved src attribute from landscape image element
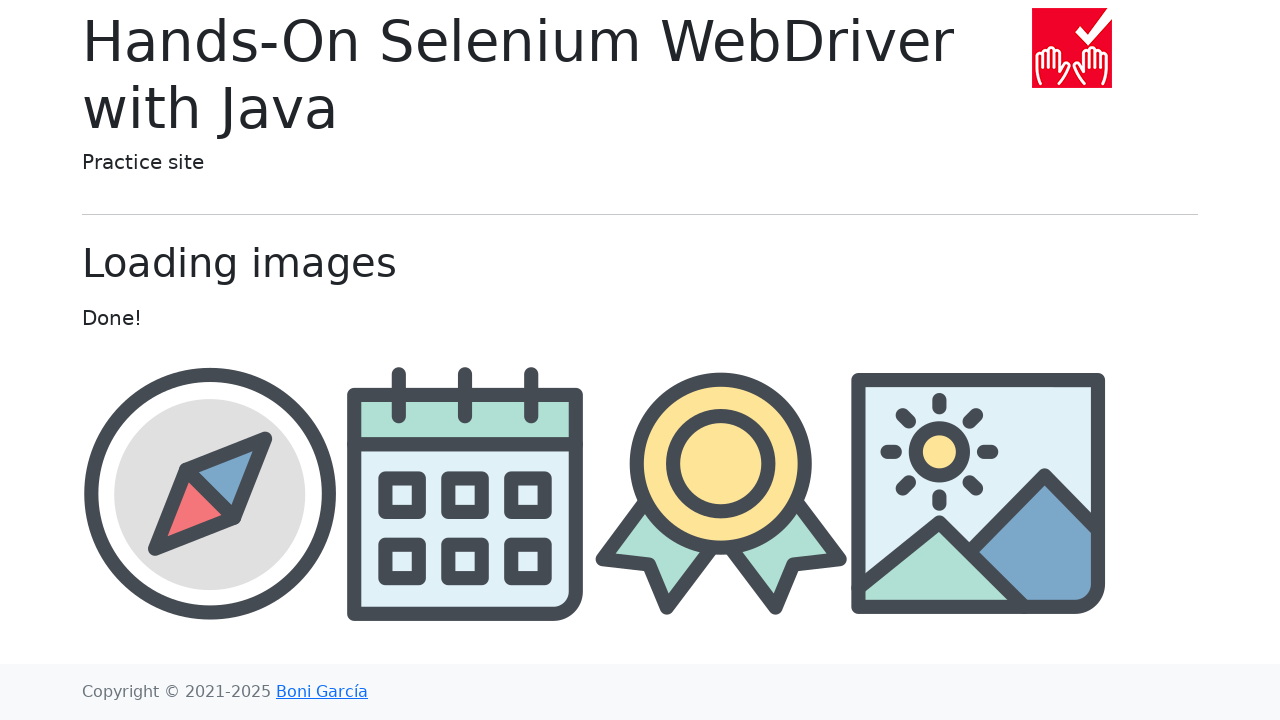

Verified src attribute contains 'landscape'
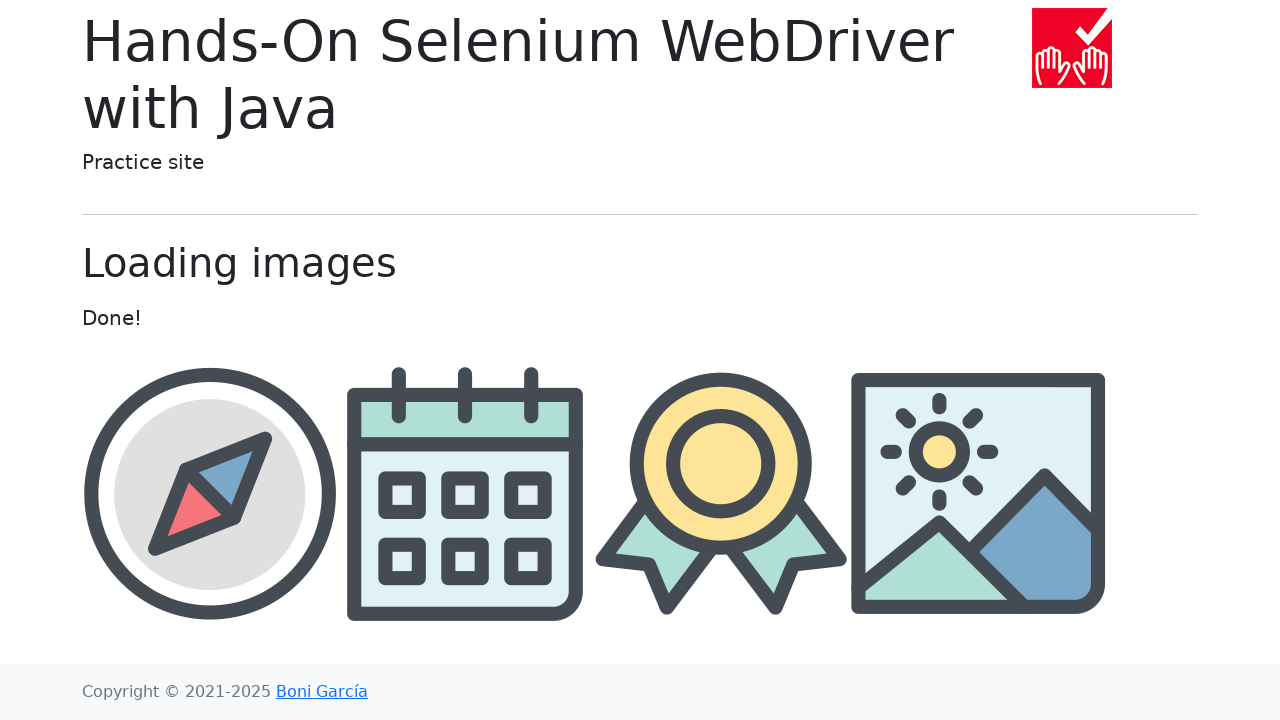

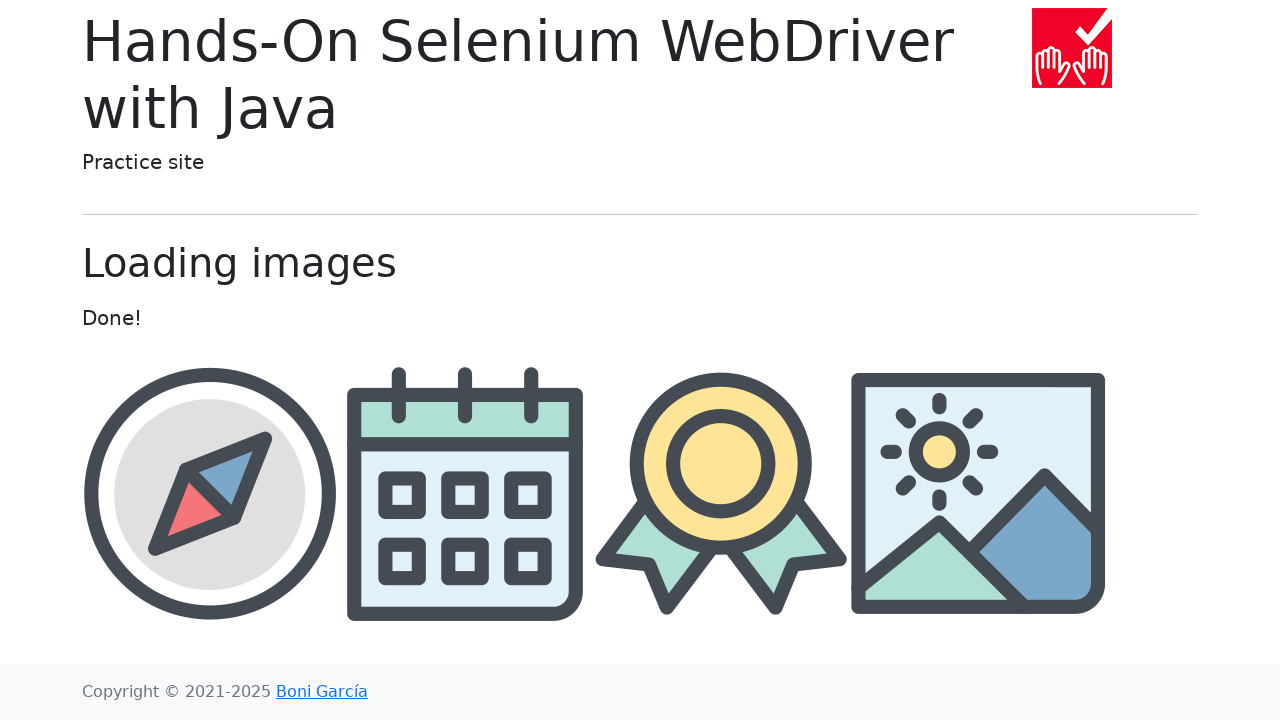